Tests the vowels and spaces filter button functionality by clicking it and verifying output contains only vowels and spaces

Starting URL: https://rioran.github.io/ru_vowels_filter/main.html

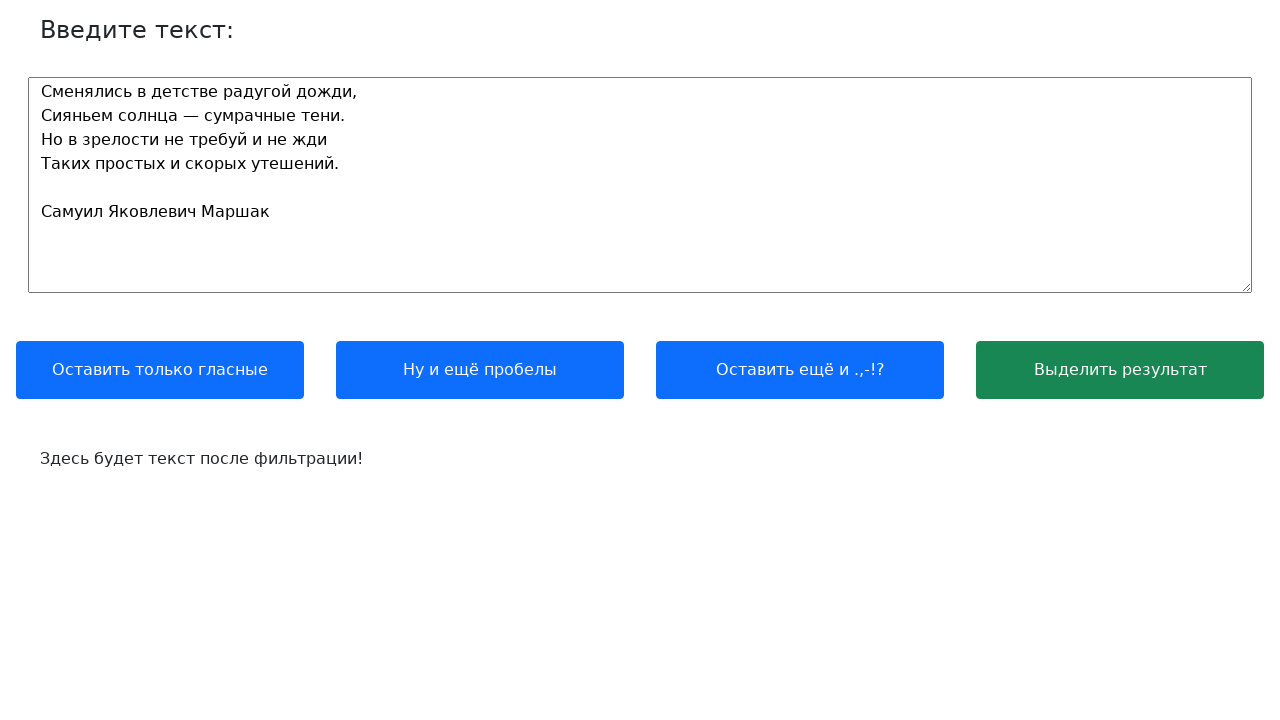

Waited for text input label to load
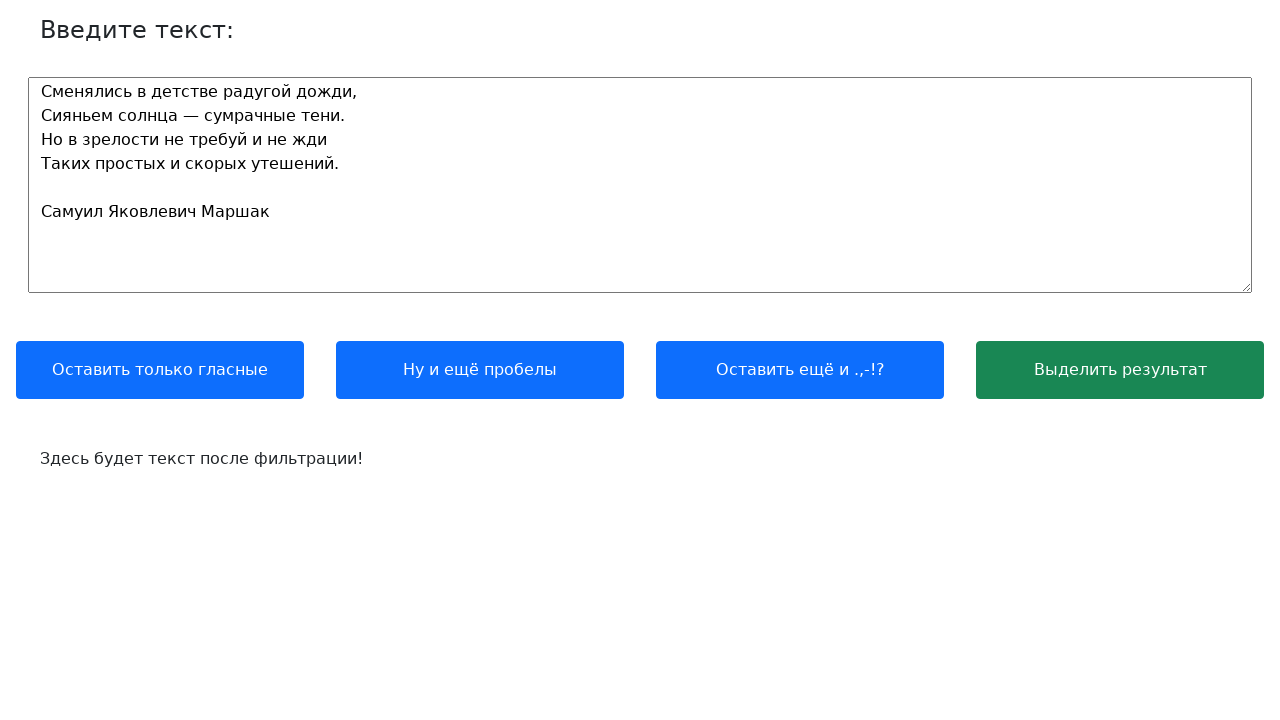

Clicked vowels and spaces filter button at (480, 370) on xpath=//button[contains(text(), 'пробел') or contains(@id, 'space')]
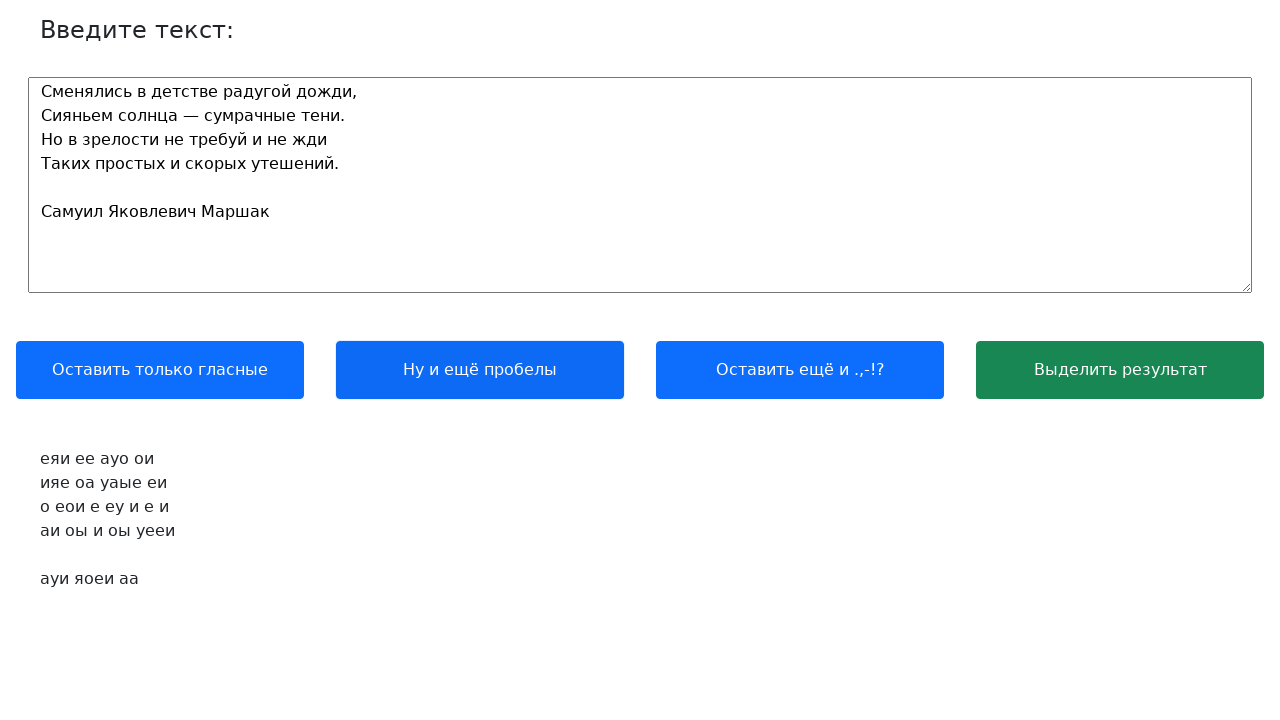

Waited for output to update after clicking filter button
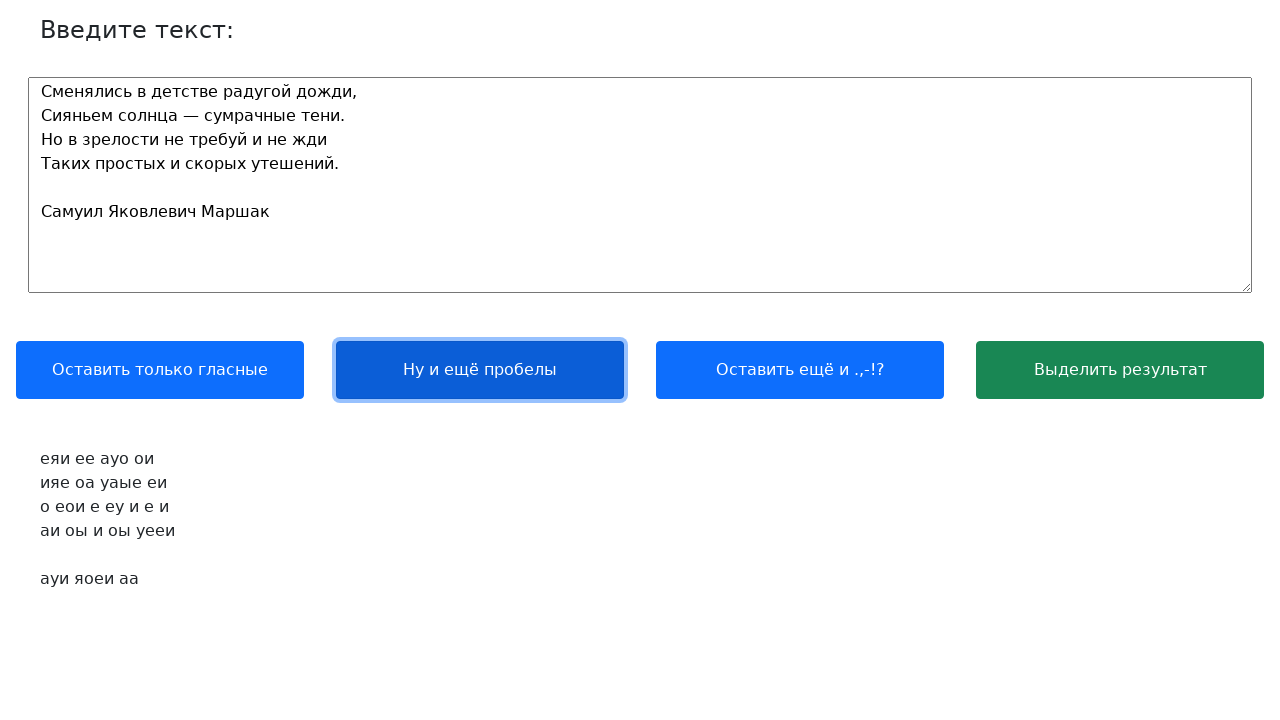

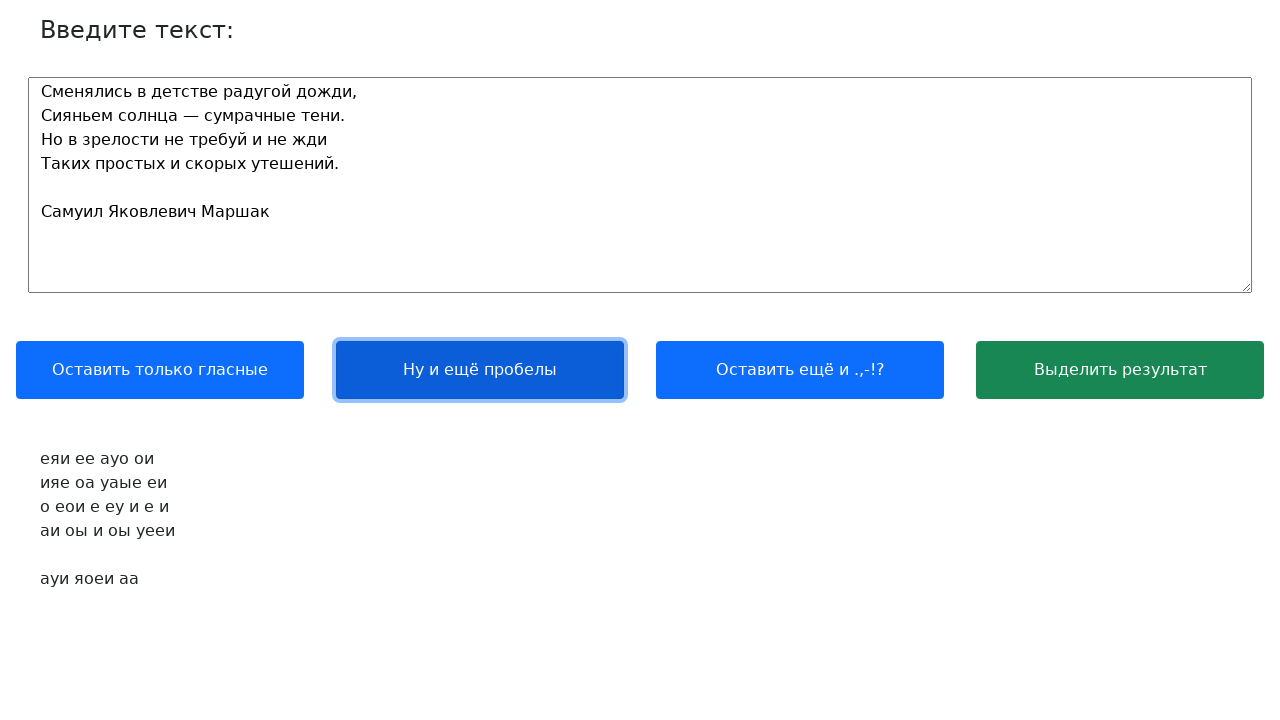